Tests that the subscription form accepts a valid email and shows success message

Starting URL: https://automationexercise.com/

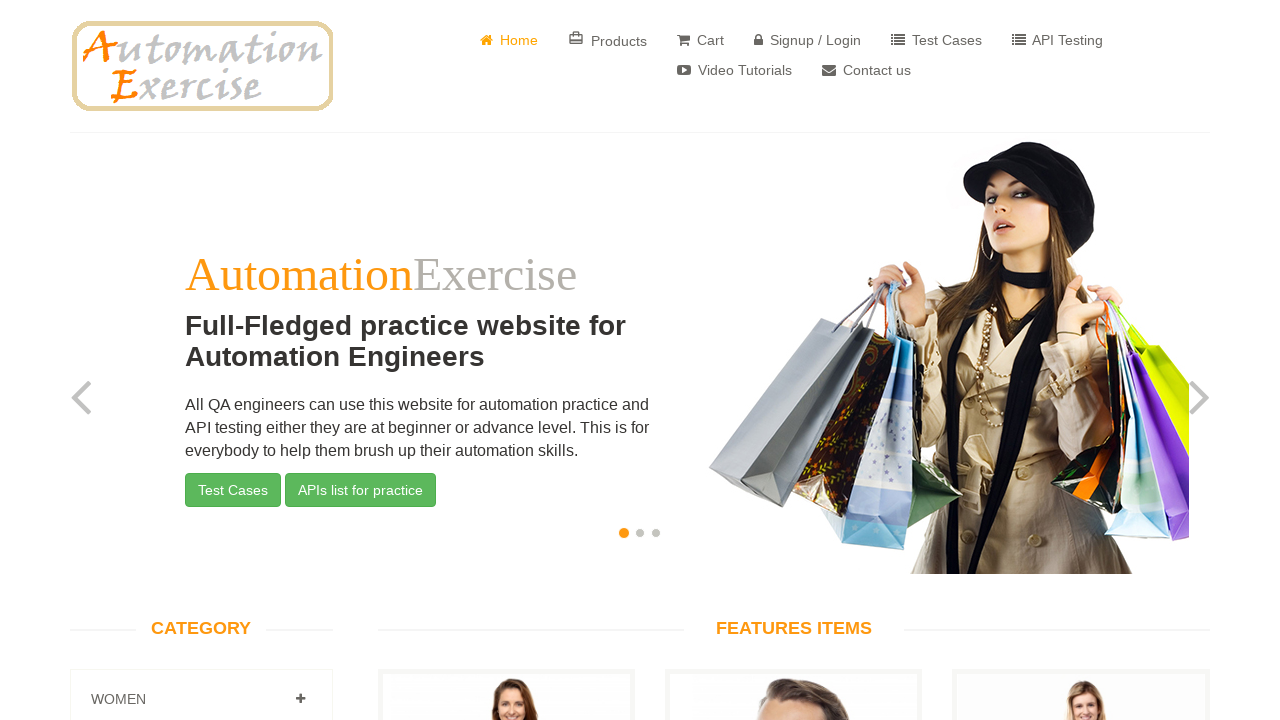

Filled subscription email field with valid email 'testuser7294@mail.com' on #susbscribe_email
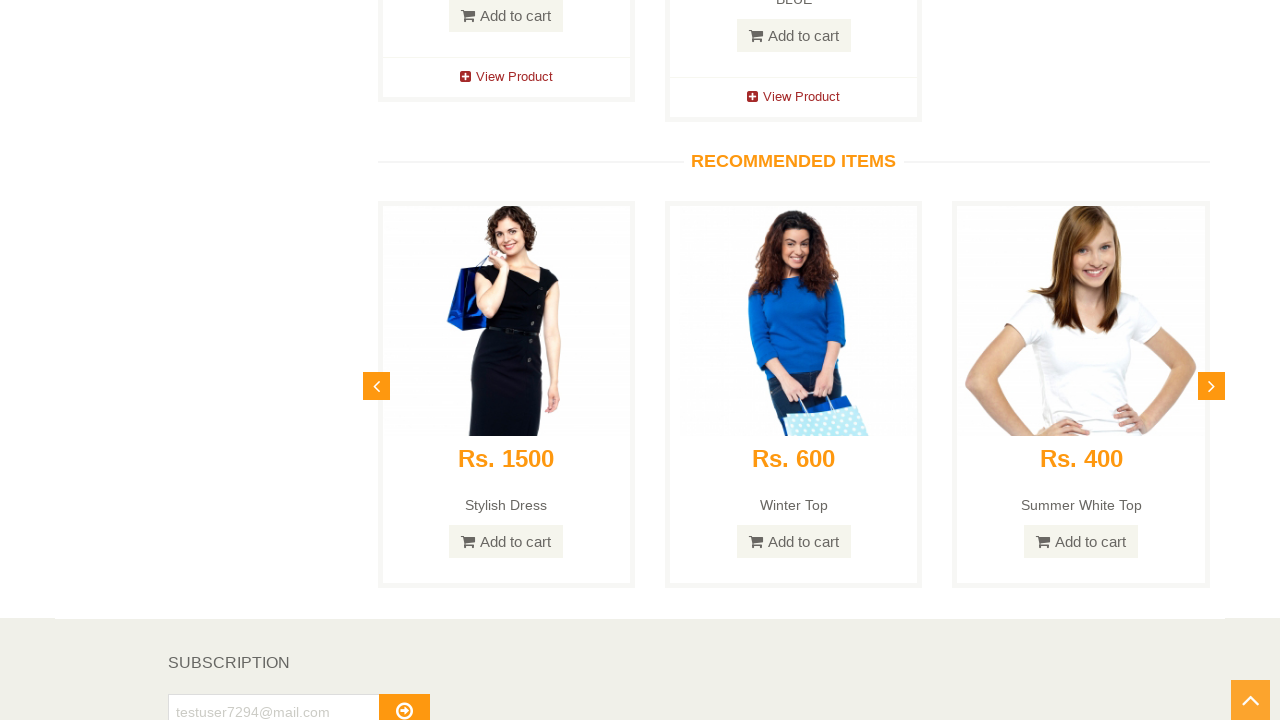

Clicked subscribe button at (404, 702) on #subscribe
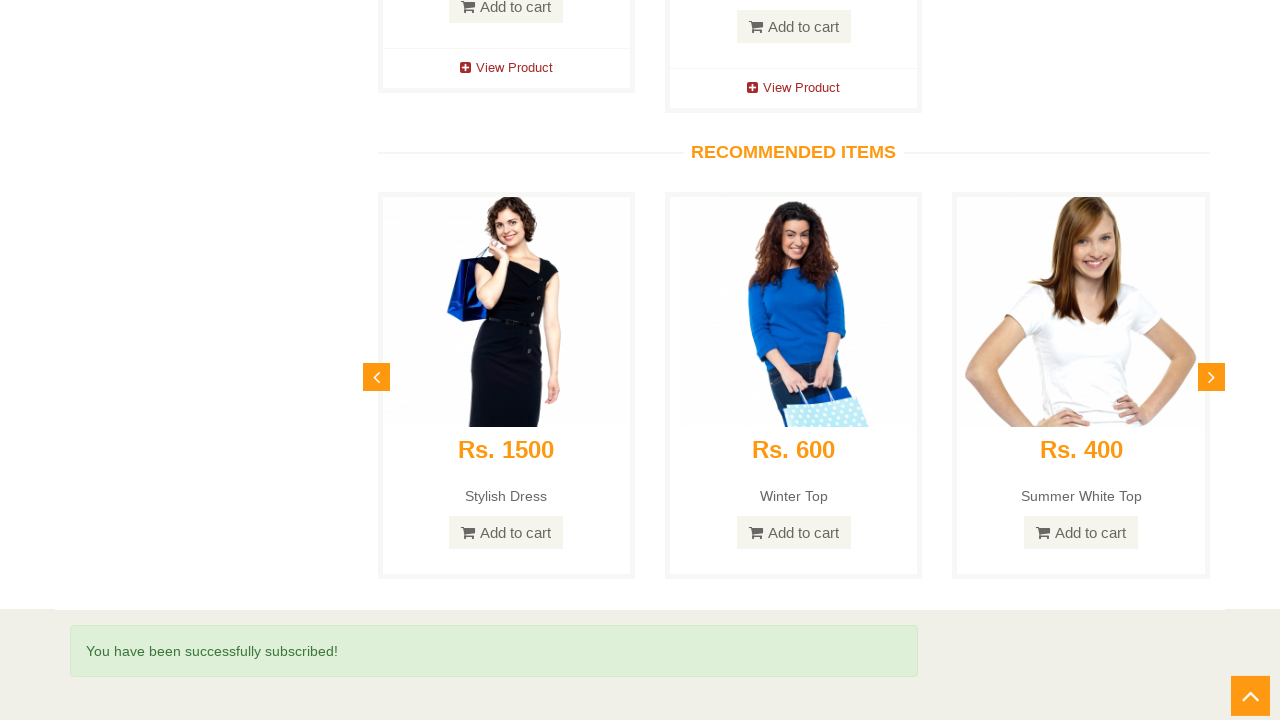

Success message displayed after subscription
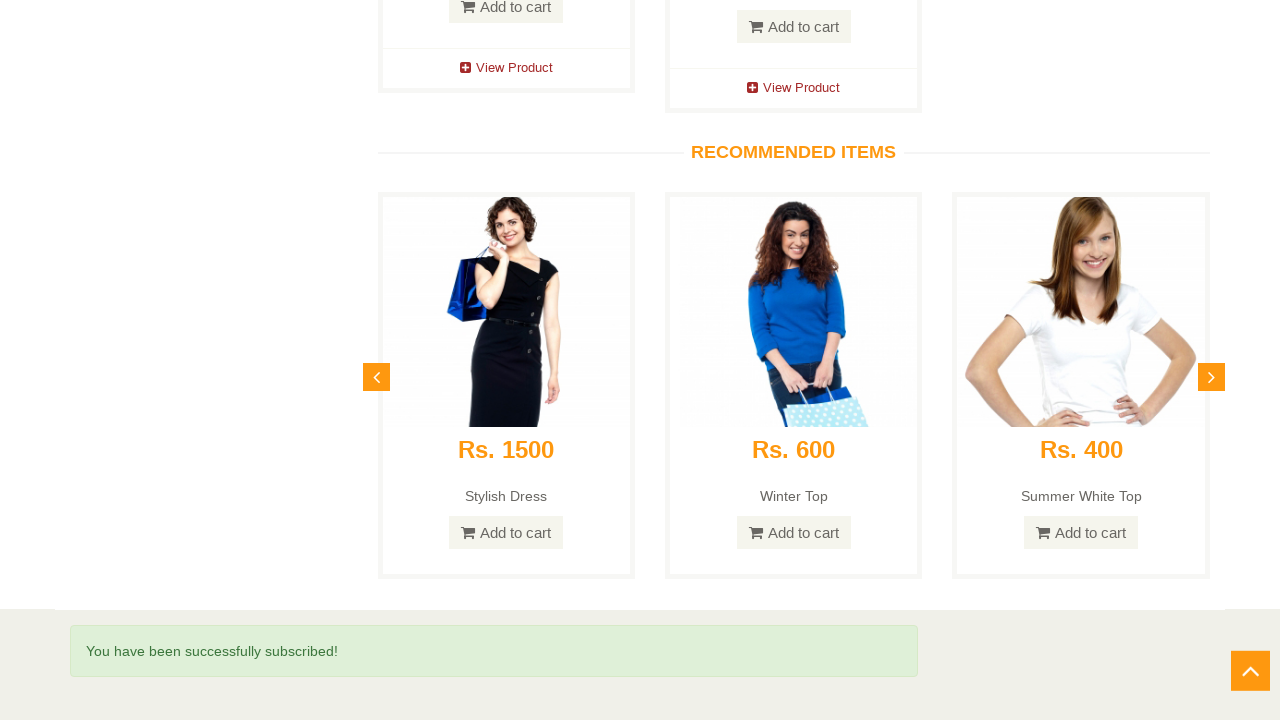

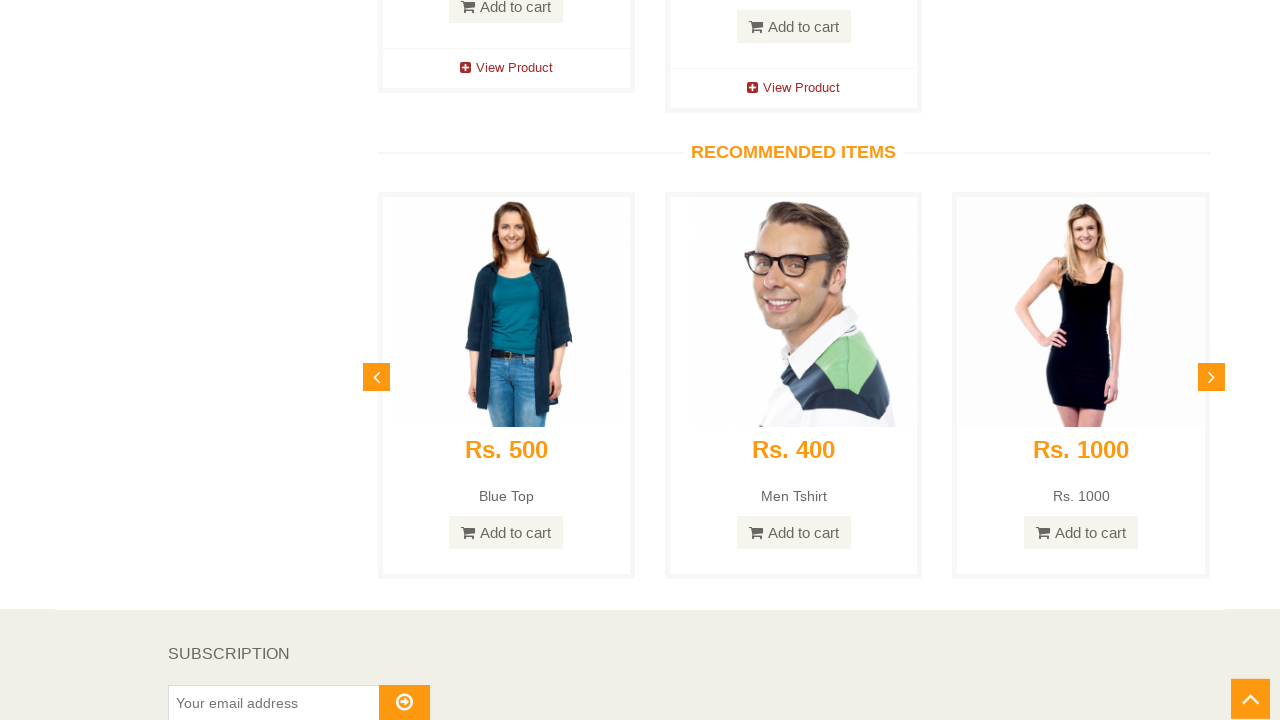